Navigates to the Gravity MVC test application homepage and clicks on the 'Students' navigation link.

Starting URL: https://gravitymvctestapplication.azurewebsites.net/

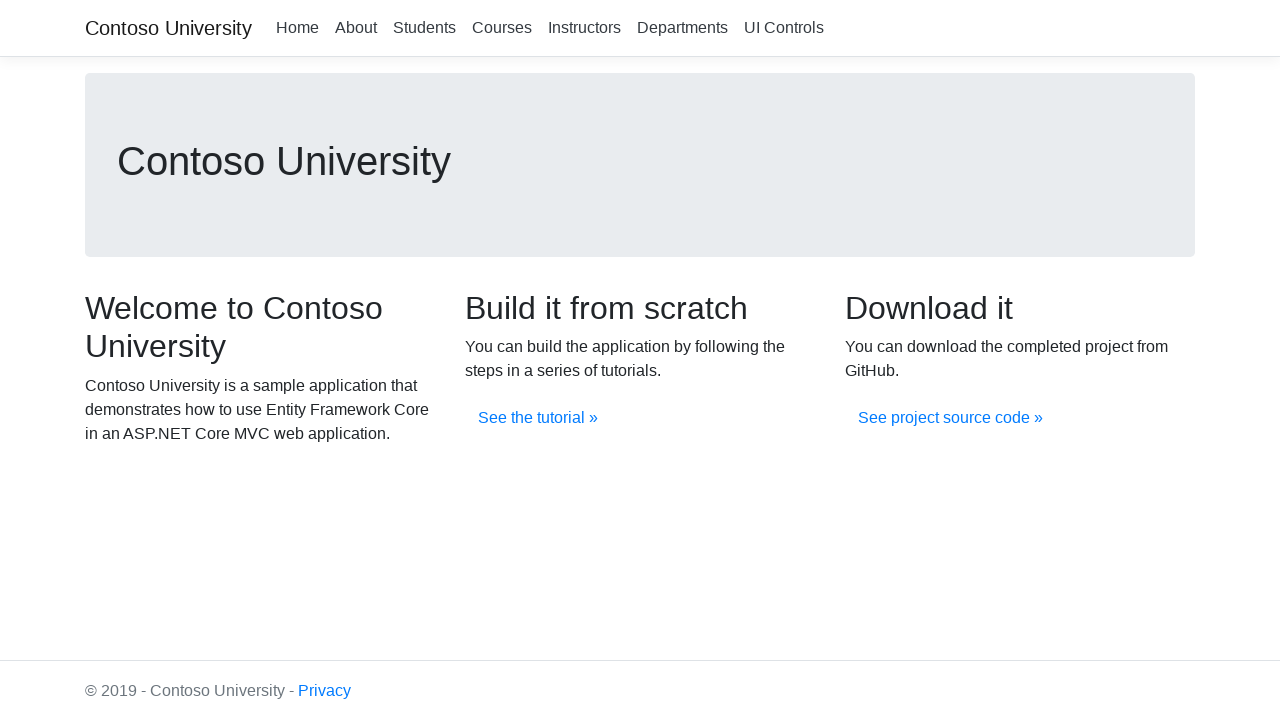

Navigated to Gravity MVC test application homepage
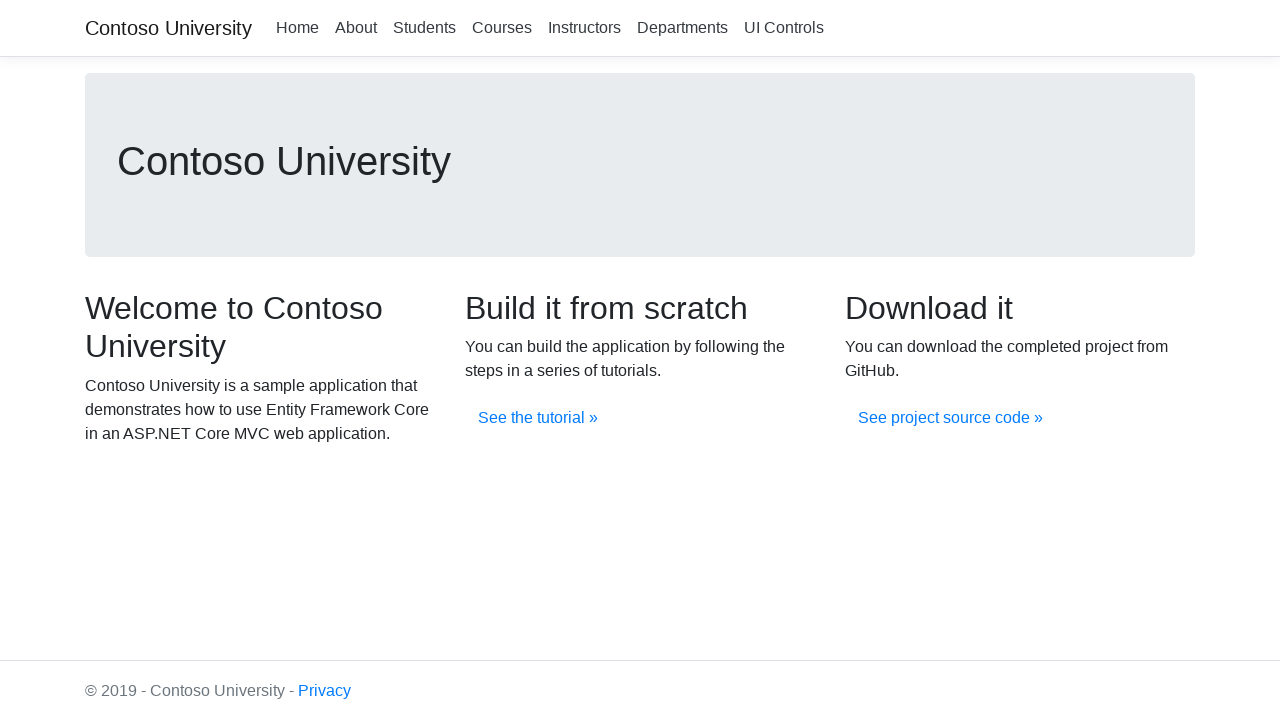

Clicked on the 'Students' navigation link at (424, 28) on xpath=//a[.='Students']
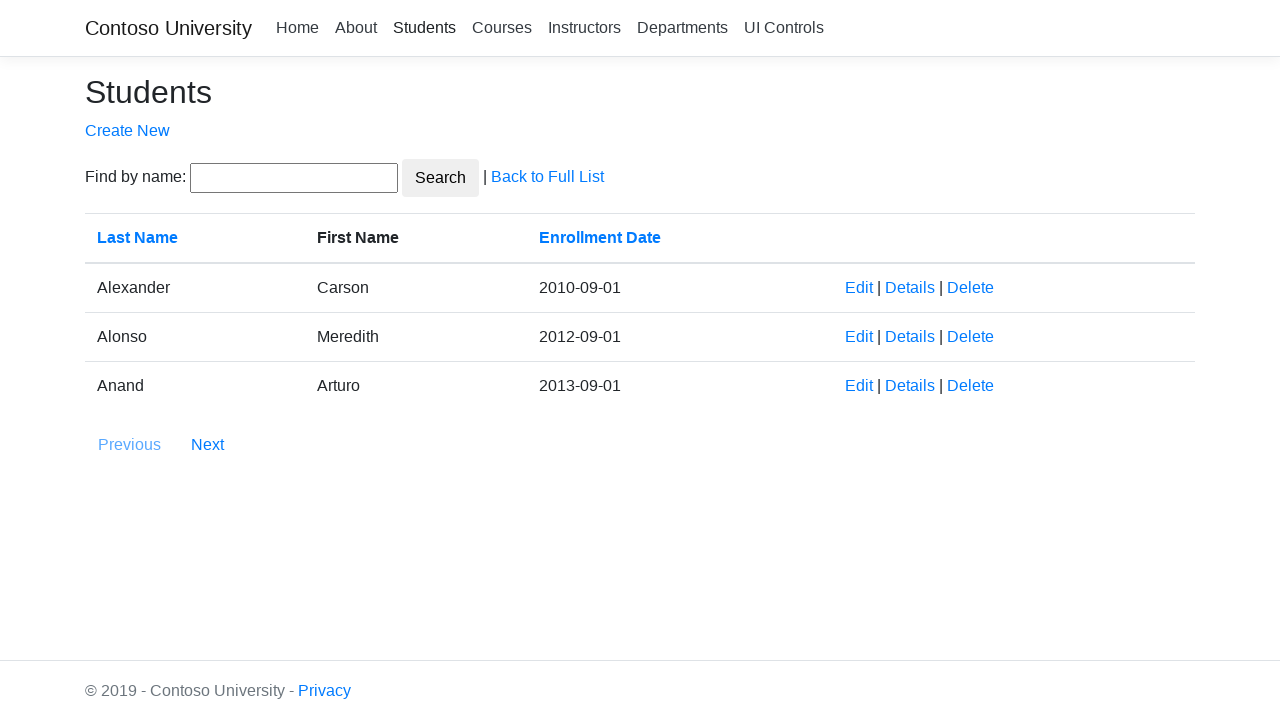

Page navigation completed and network became idle
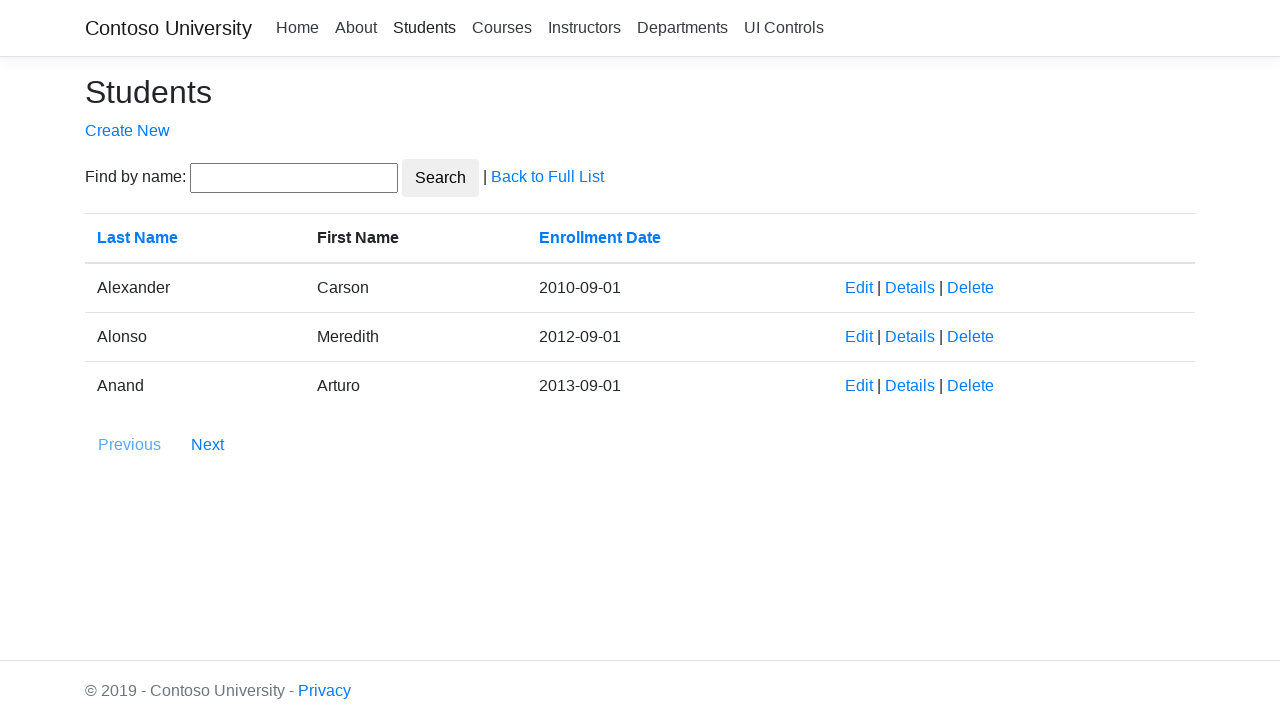

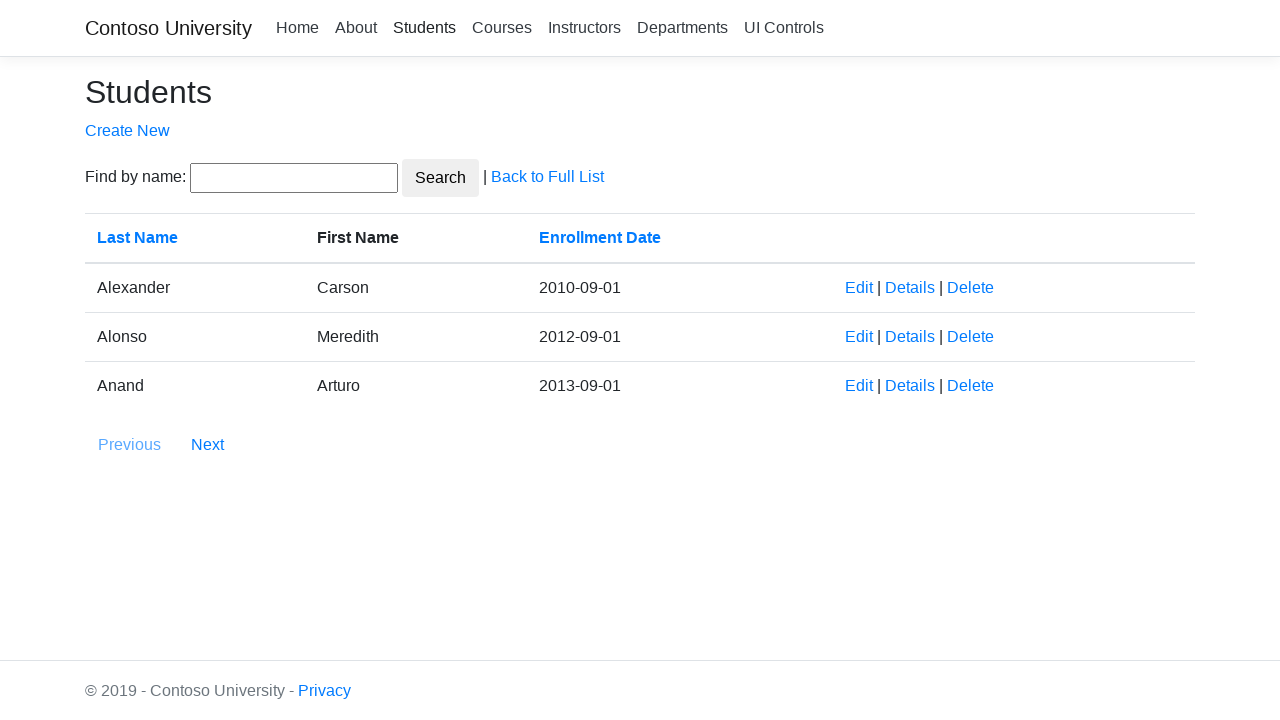